Tests that entering a number too big (above 100) shows the correct error message "Number is too big"

Starting URL: https://kristinek.github.io/site/tasks/enter_a_number

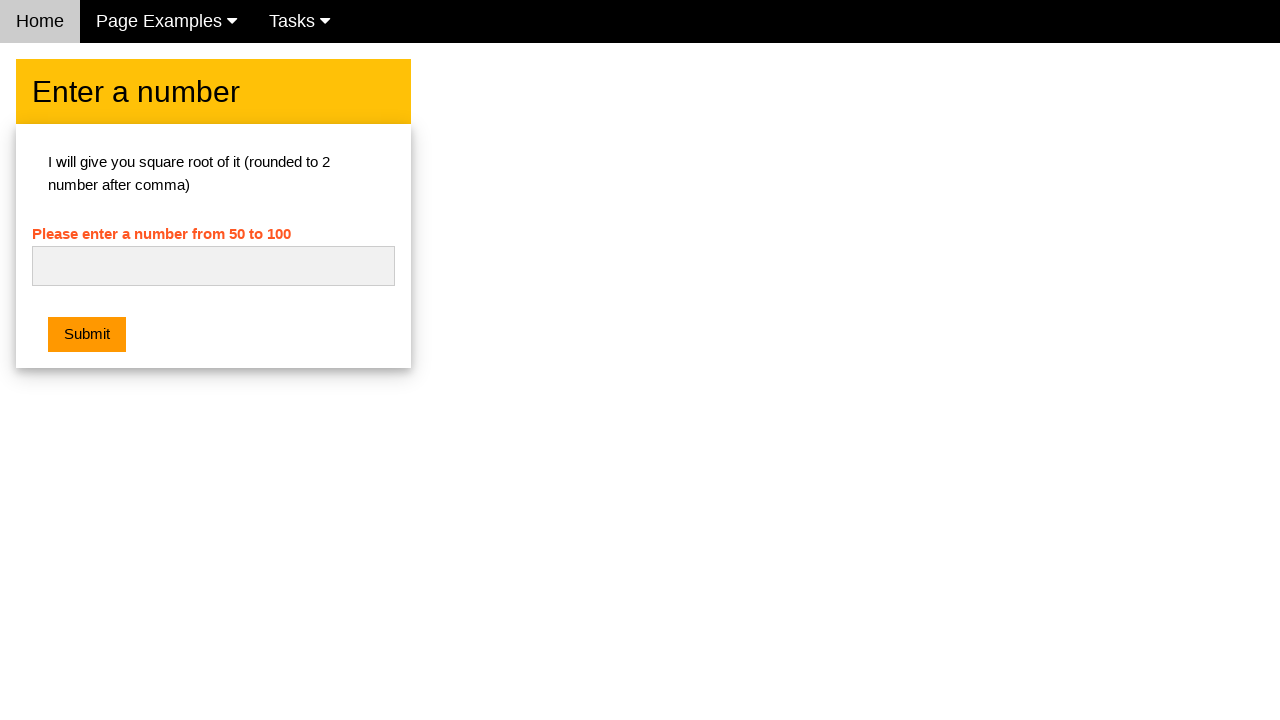

Cleared the input field on #numb
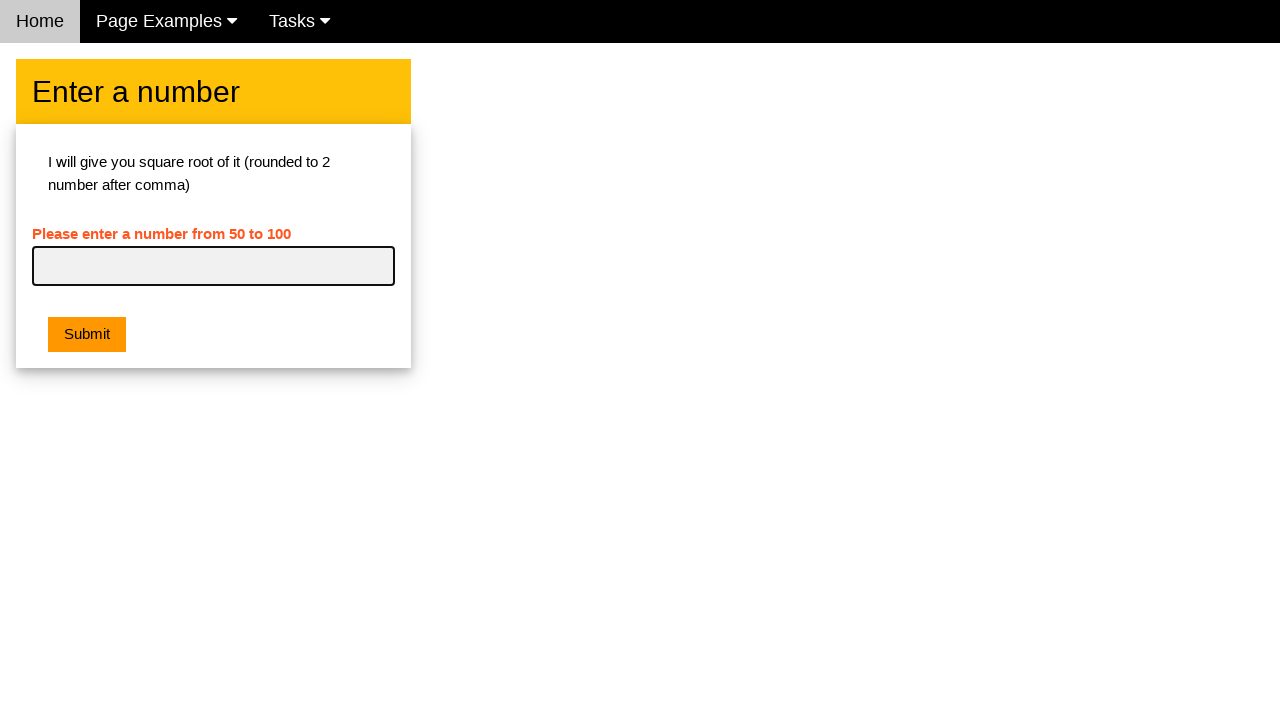

Entered number 124 (above the maximum of 100) on #numb
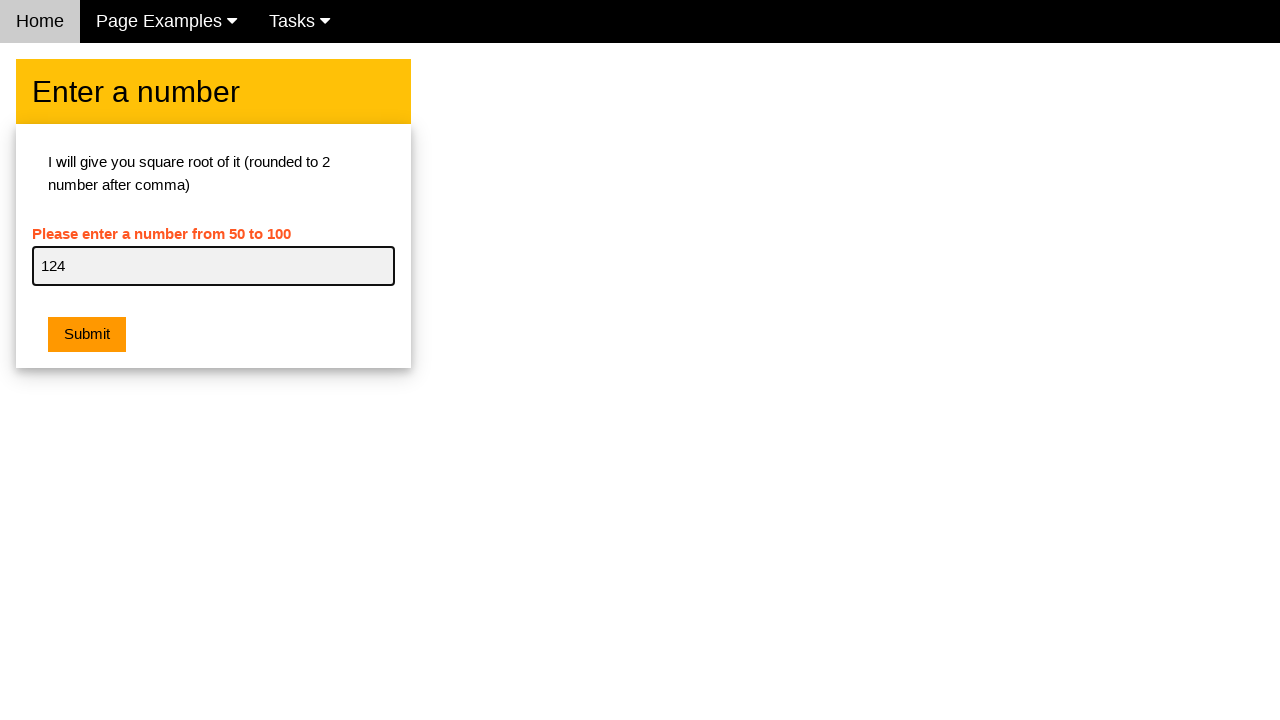

Clicked the submit button at (87, 335) on .w3-btn
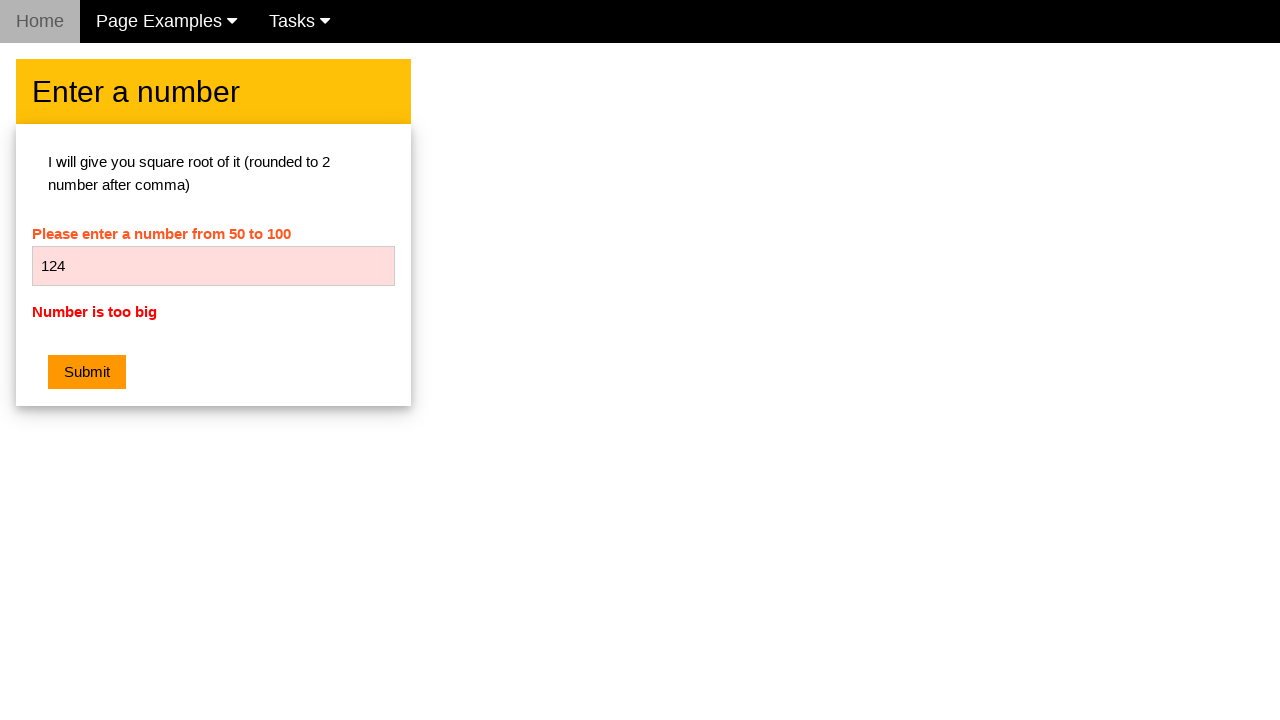

Retrieved error message text
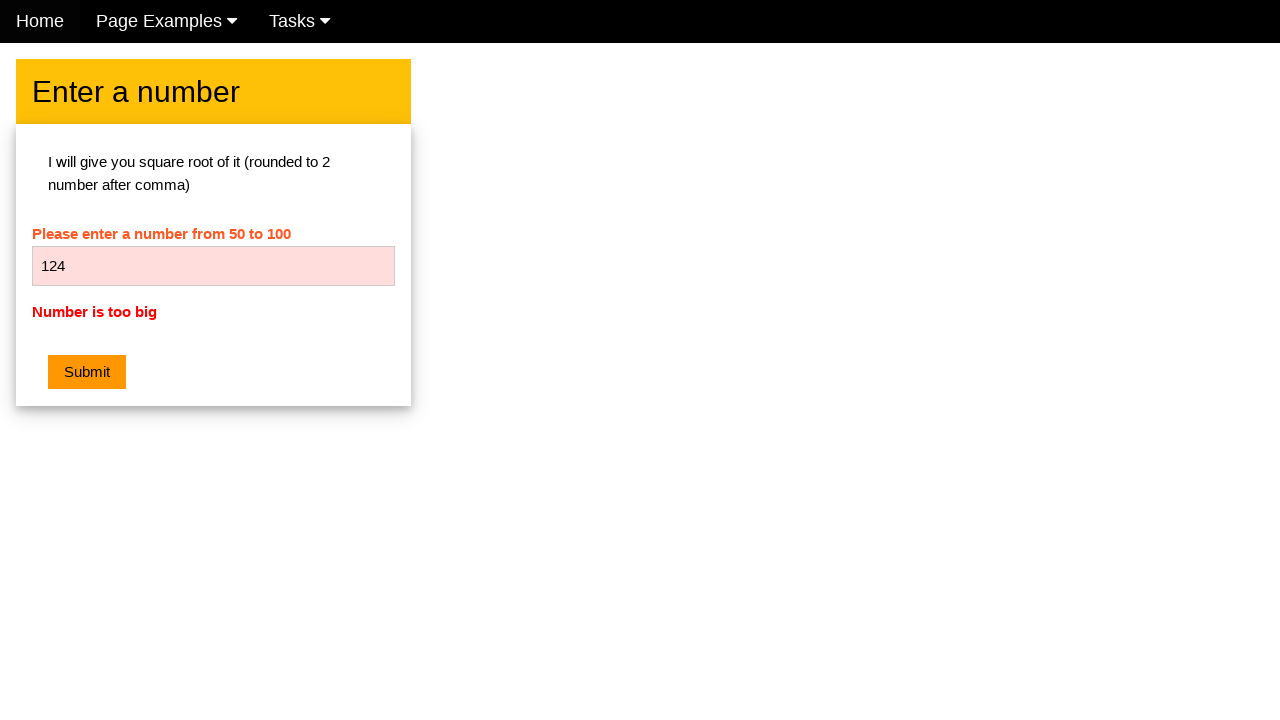

Verified error message is 'Number is too big'
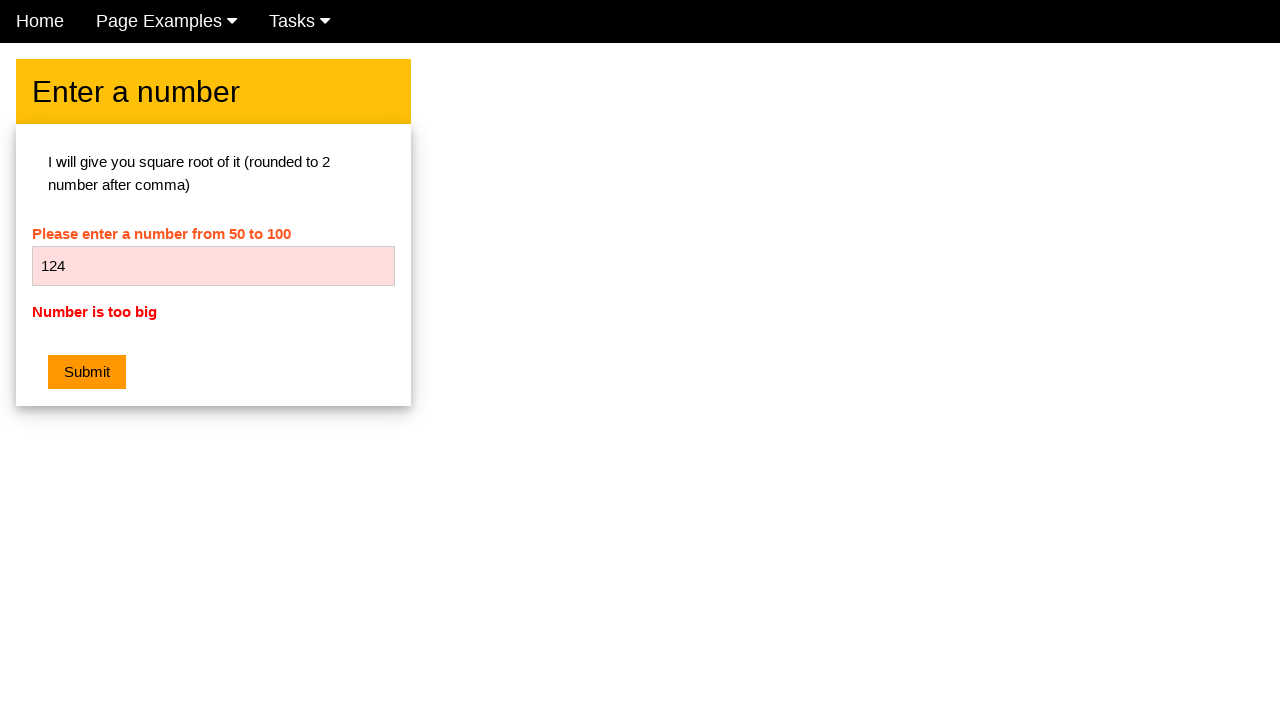

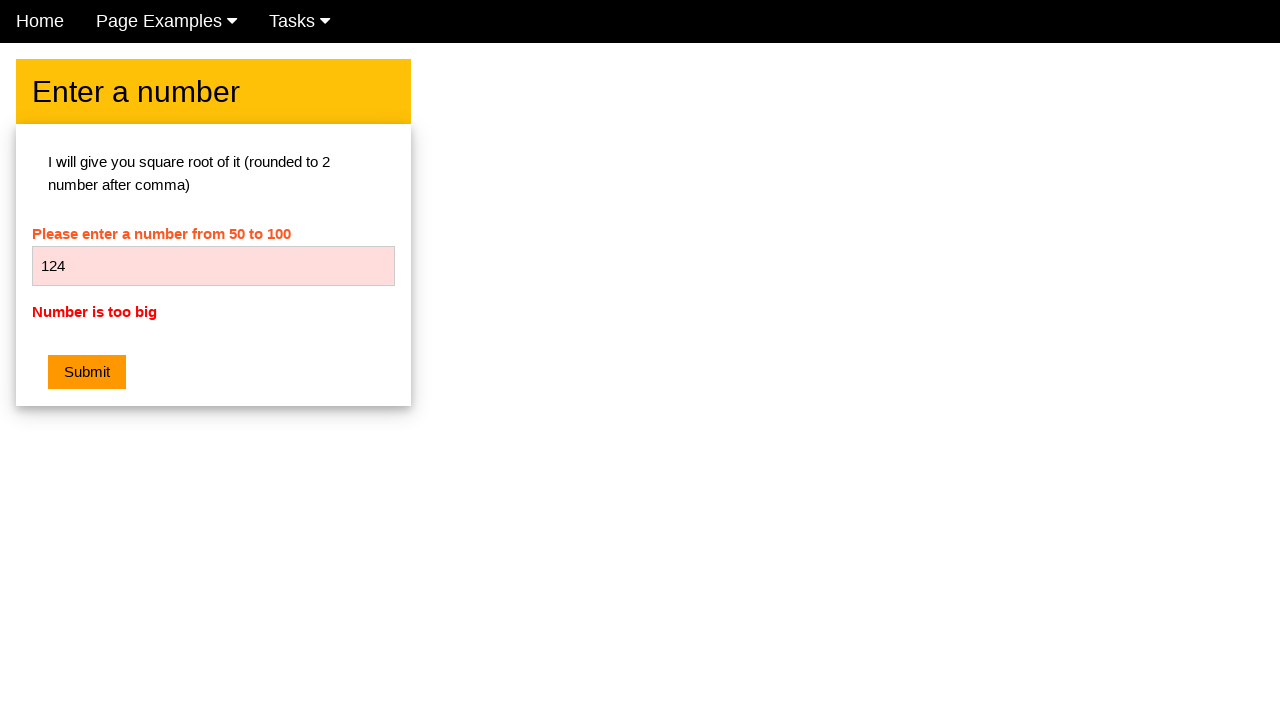